Tests button interaction on LeafGround practice site by clicking on menu items and verifying a button element is displayed

Starting URL: https://www.leafground.com/

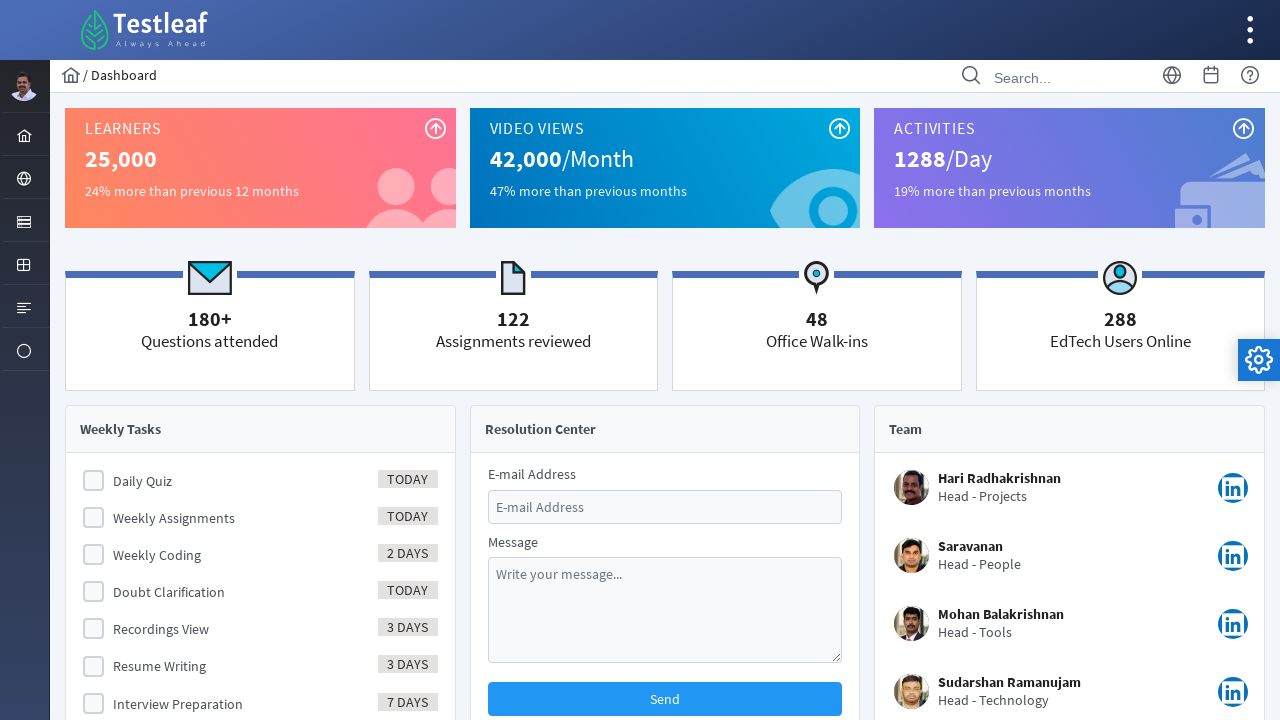

Clicked on the server menu icon at (24, 222) on xpath=//i[@class='pi pi-server layout-menuitem-icon']
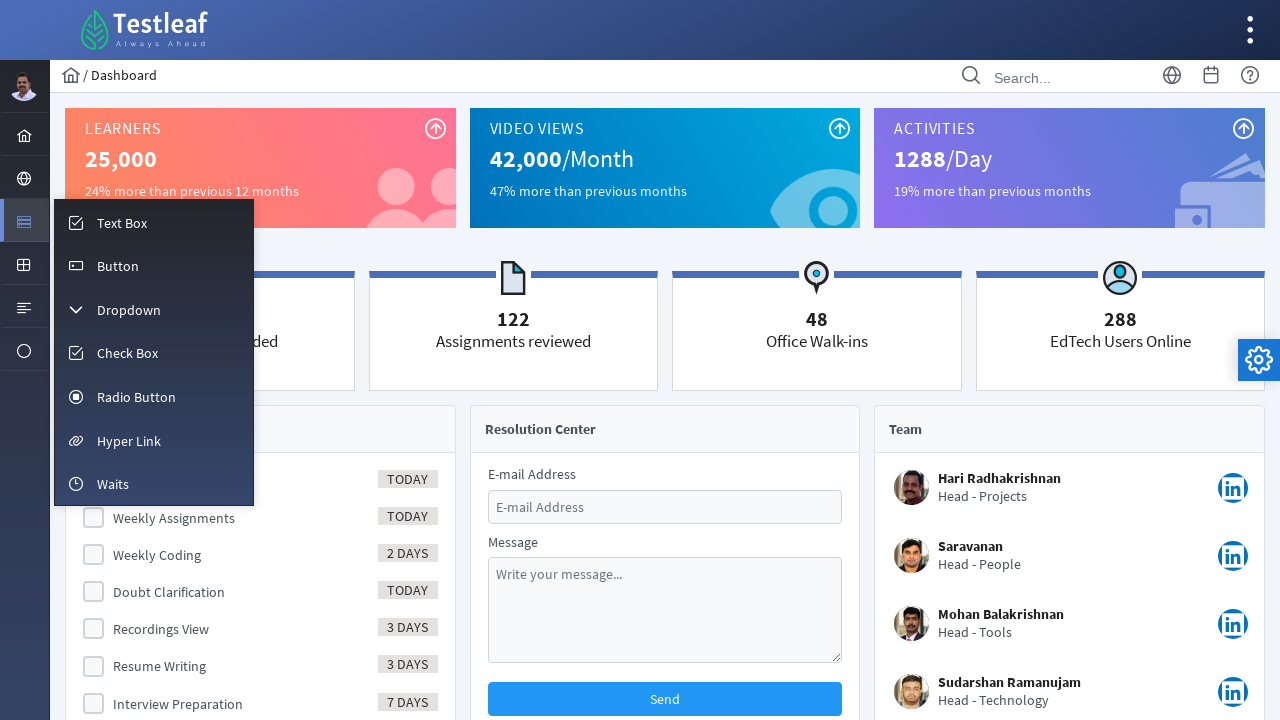

Clicked on the mobile menu icon at (76, 266) on xpath=//i[@class='pi pi-fw pi-mobile layout-menuitem-icon']
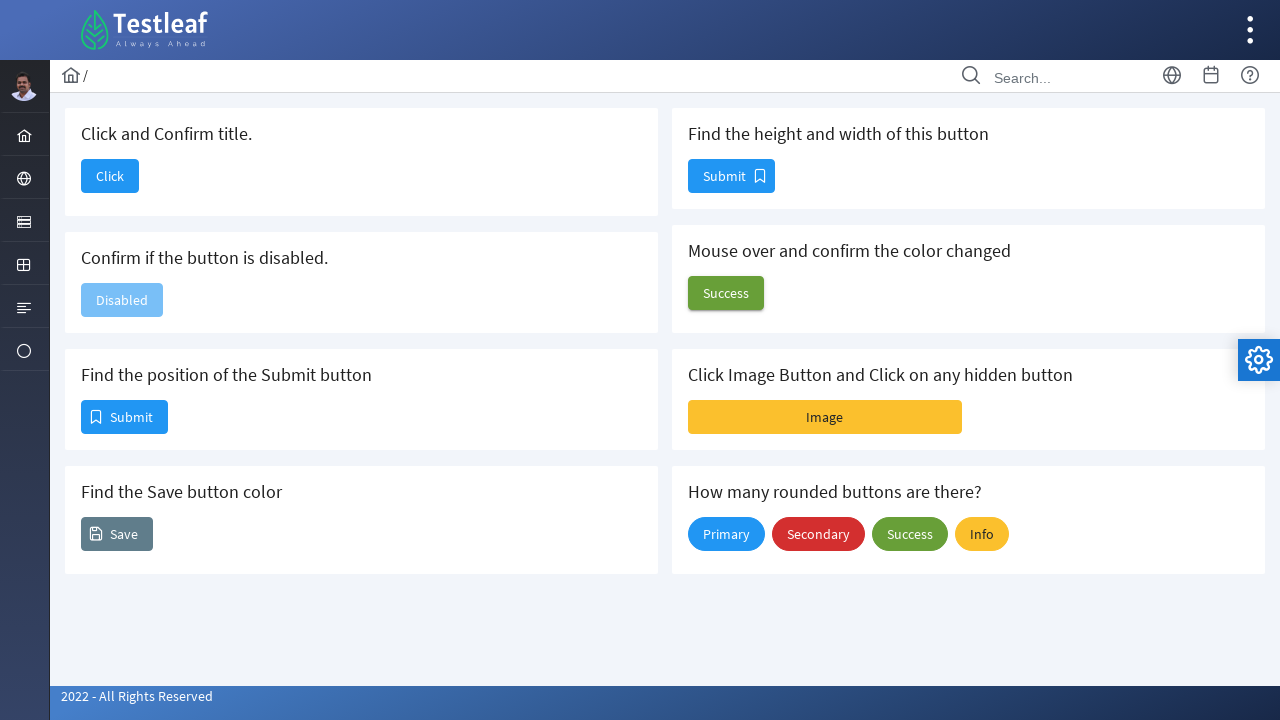

Button element became visible
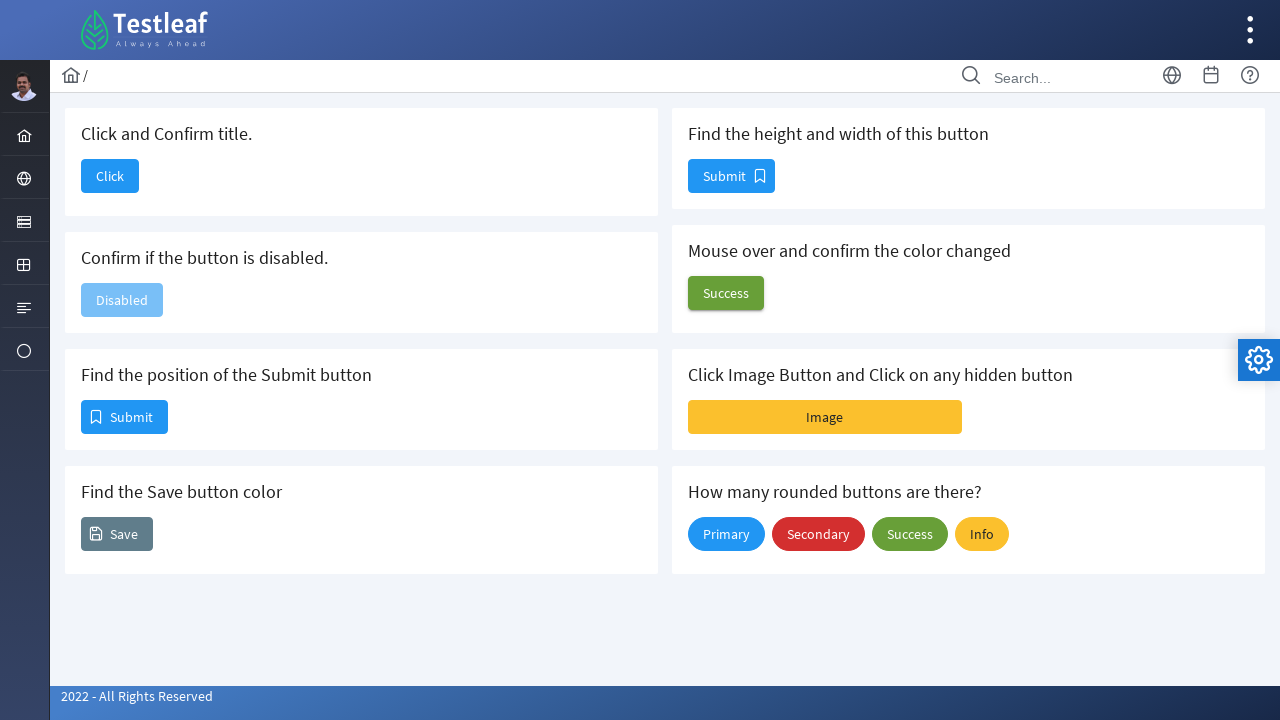

Verified button element is displayed
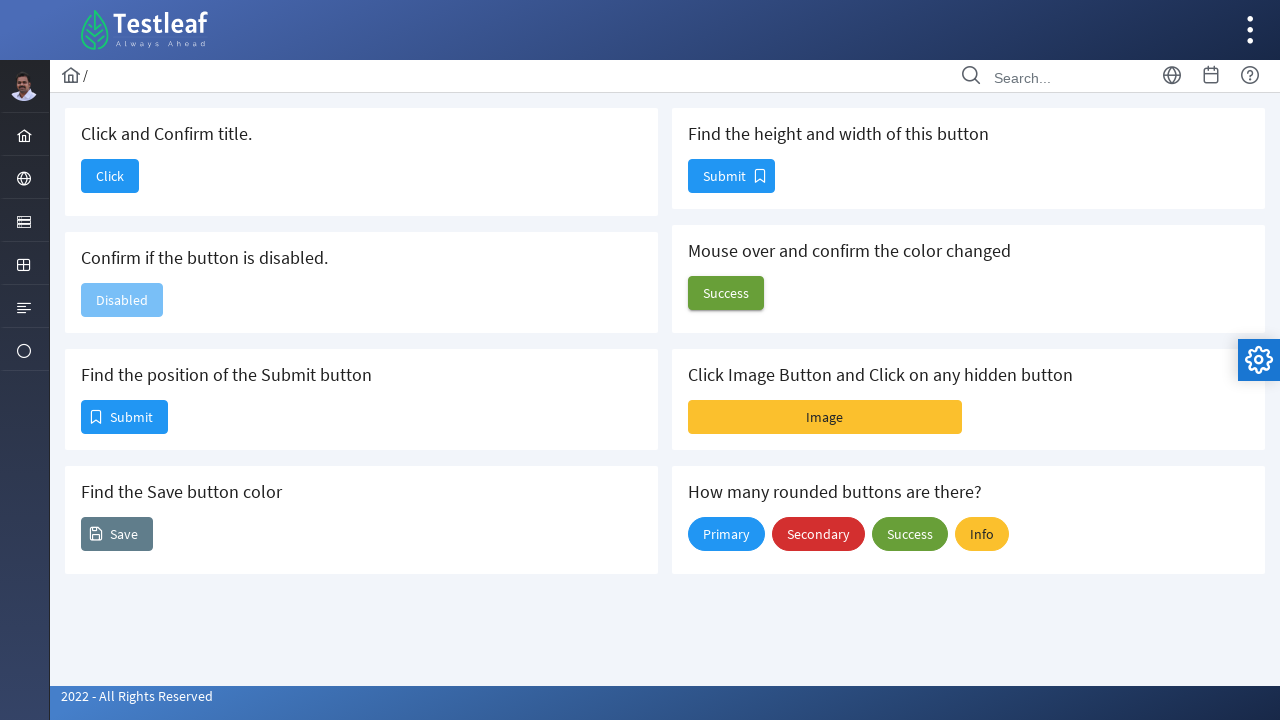

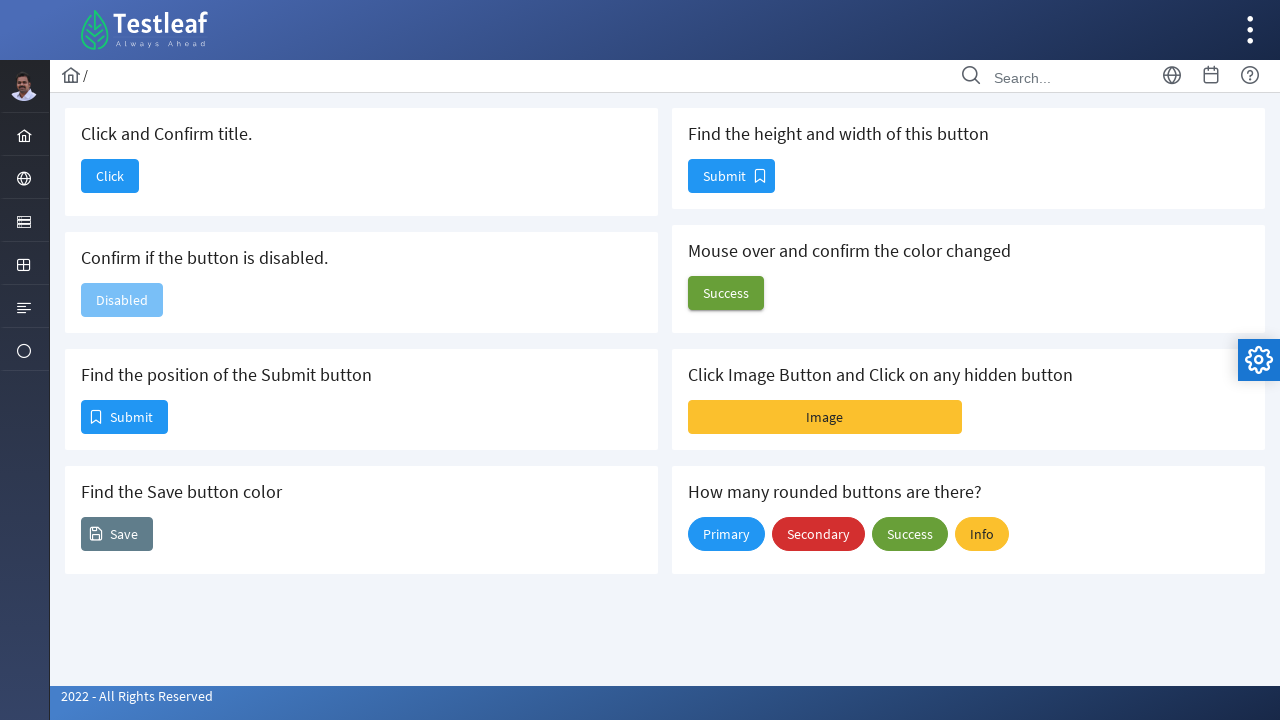